Tests search functionality on rp5.ru weather site by searching for a city name and verifying search results appear

Starting URL: https://rp5.ru

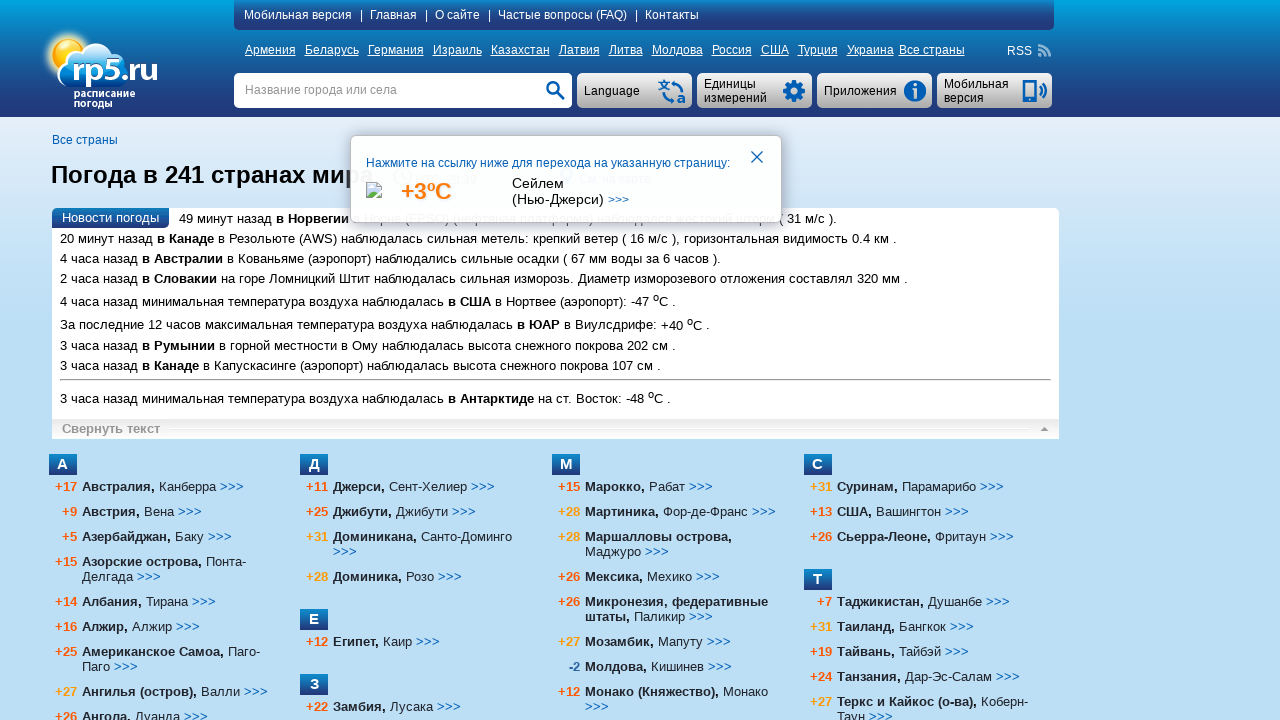

Filled search field with 'Танжер' (city name) on input[name='searchStr']
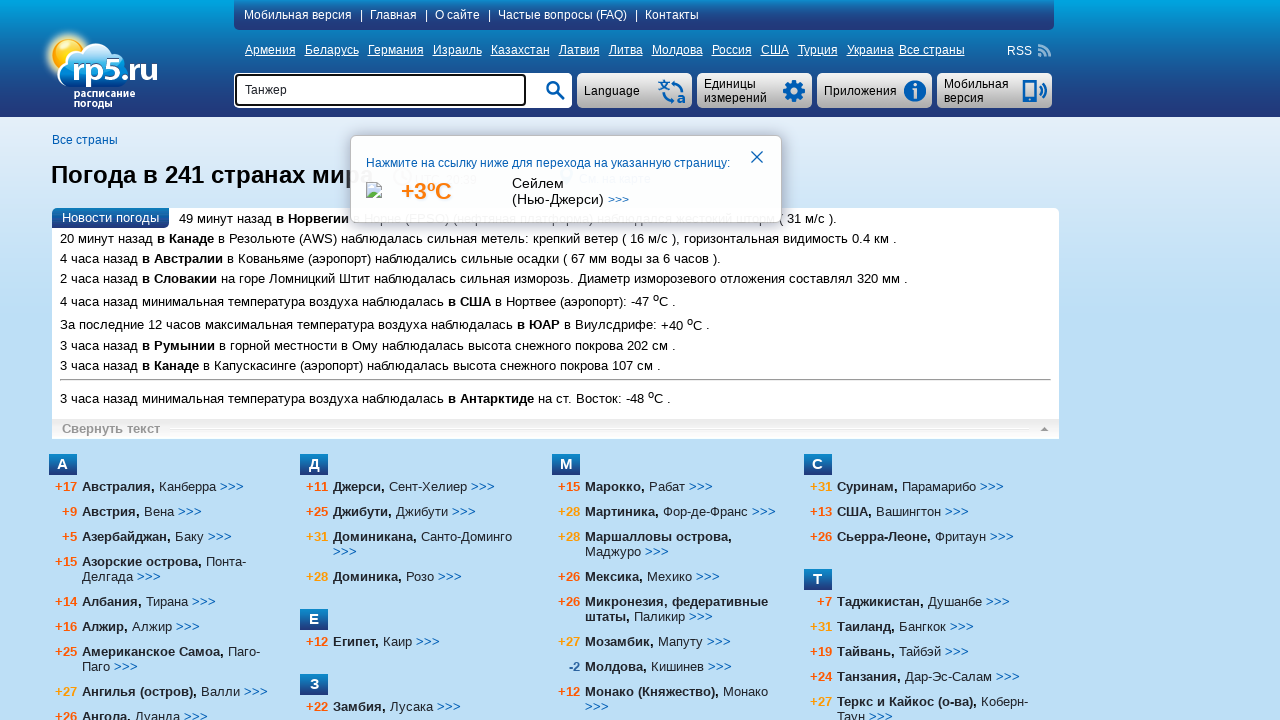

Pressed Enter to submit search query on input[name='searchStr']
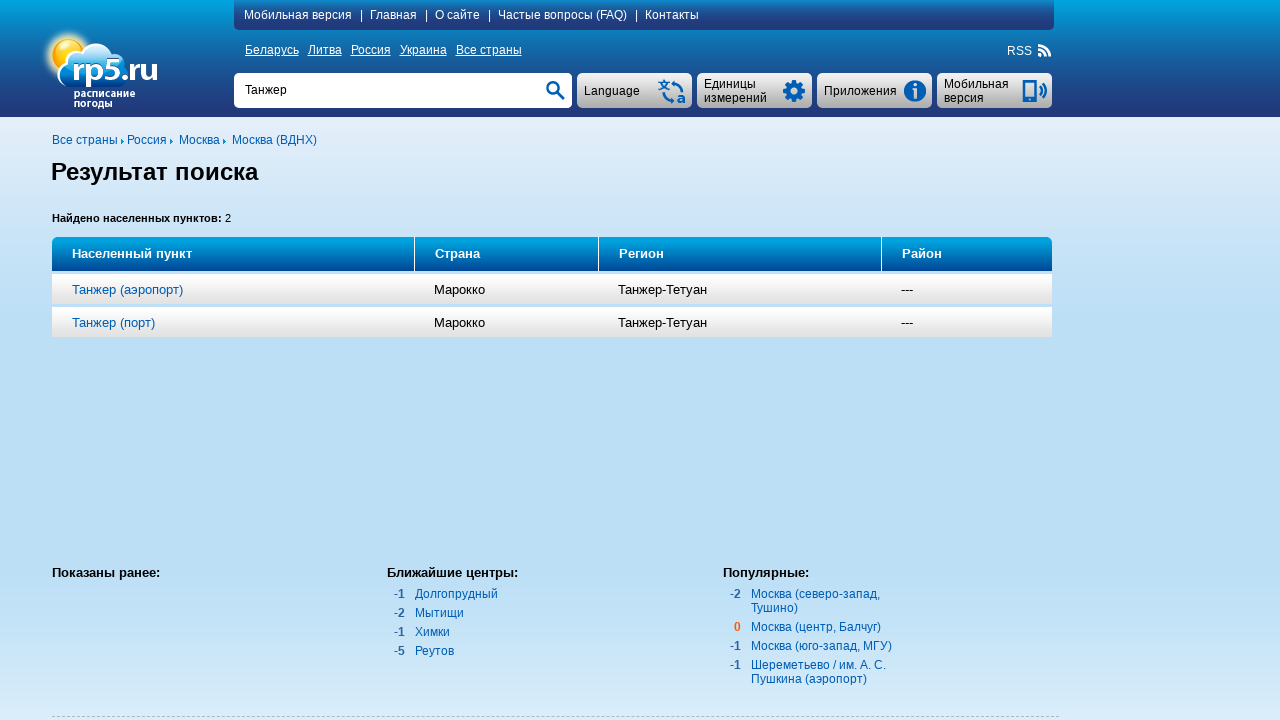

Search results loaded - h1 heading appeared
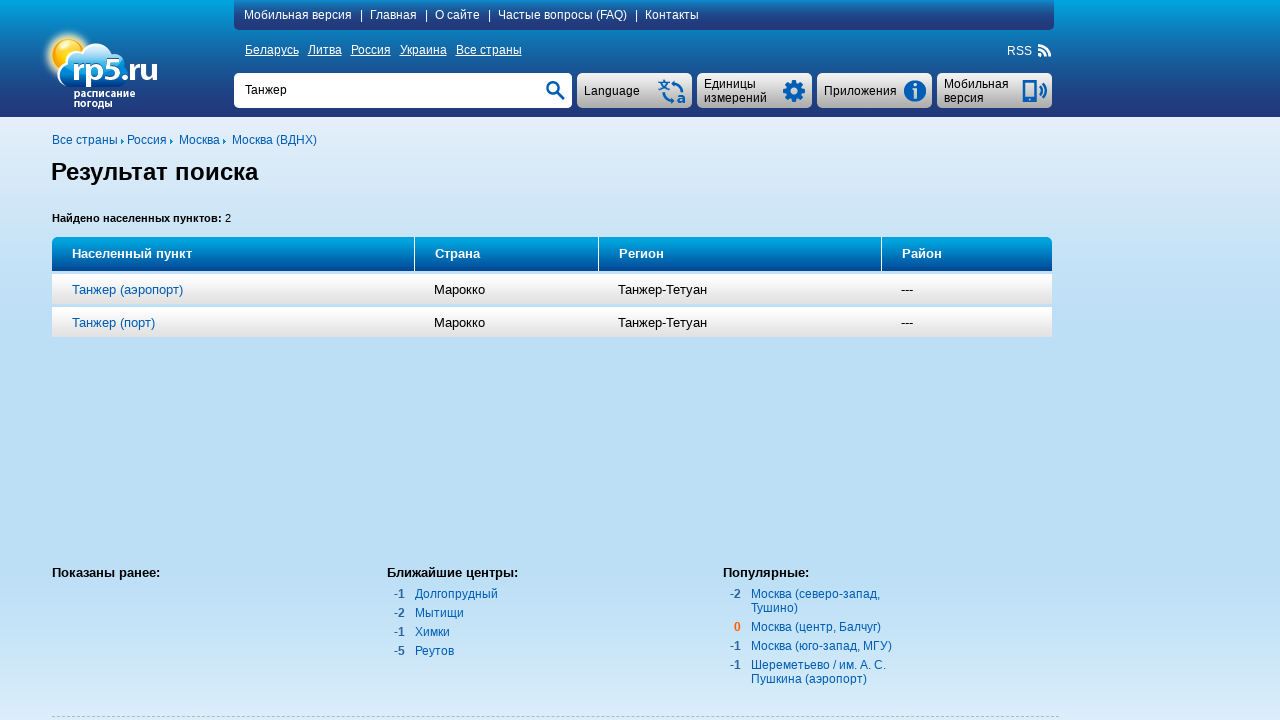

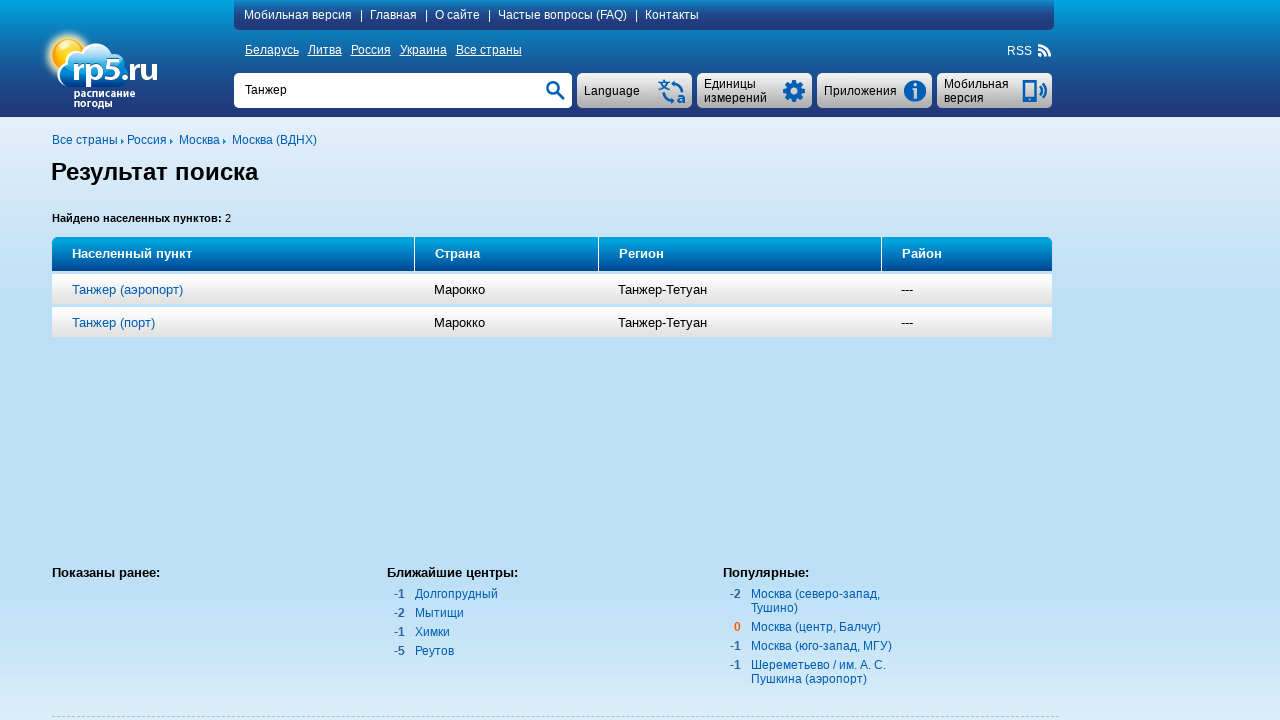